Tests a registration form by filling out personal information fields including name, address, email, phone, selecting gender, hobby checkbox, and language dropdown, then submitting the form.

Starting URL: http://demo.automationtesting.in/Register.html

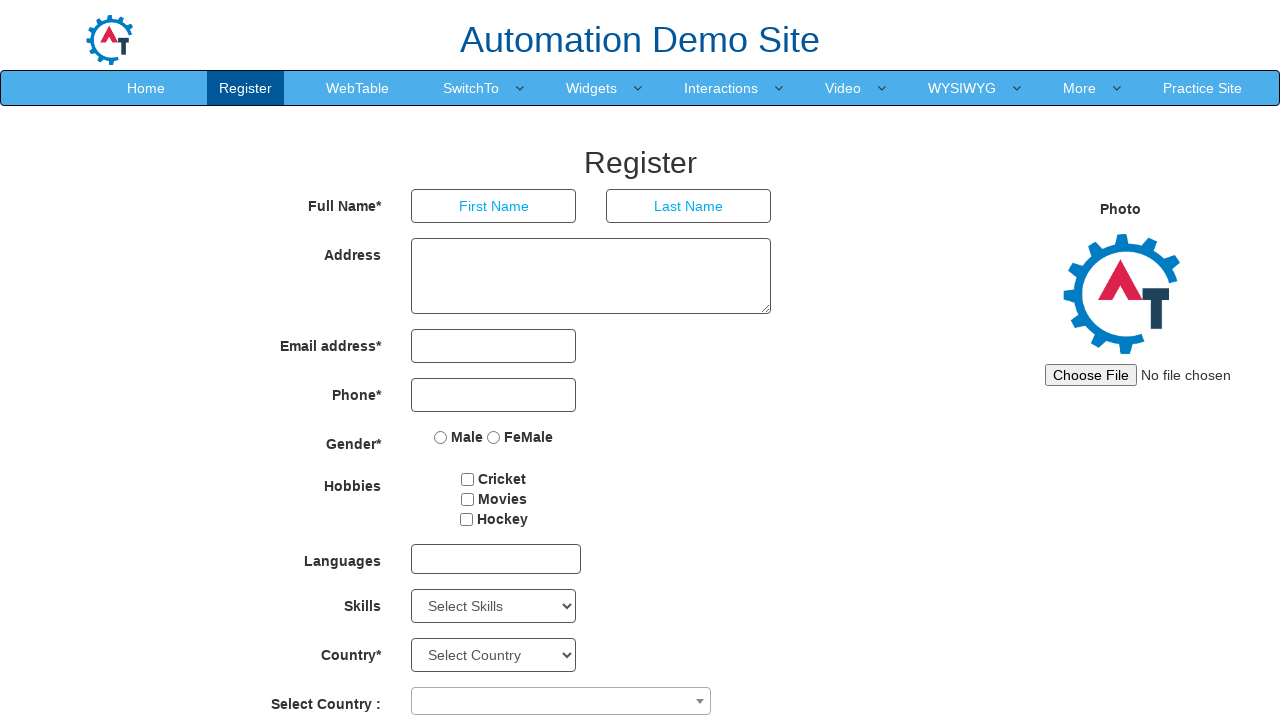

Registration form loaded - First Name field is visible
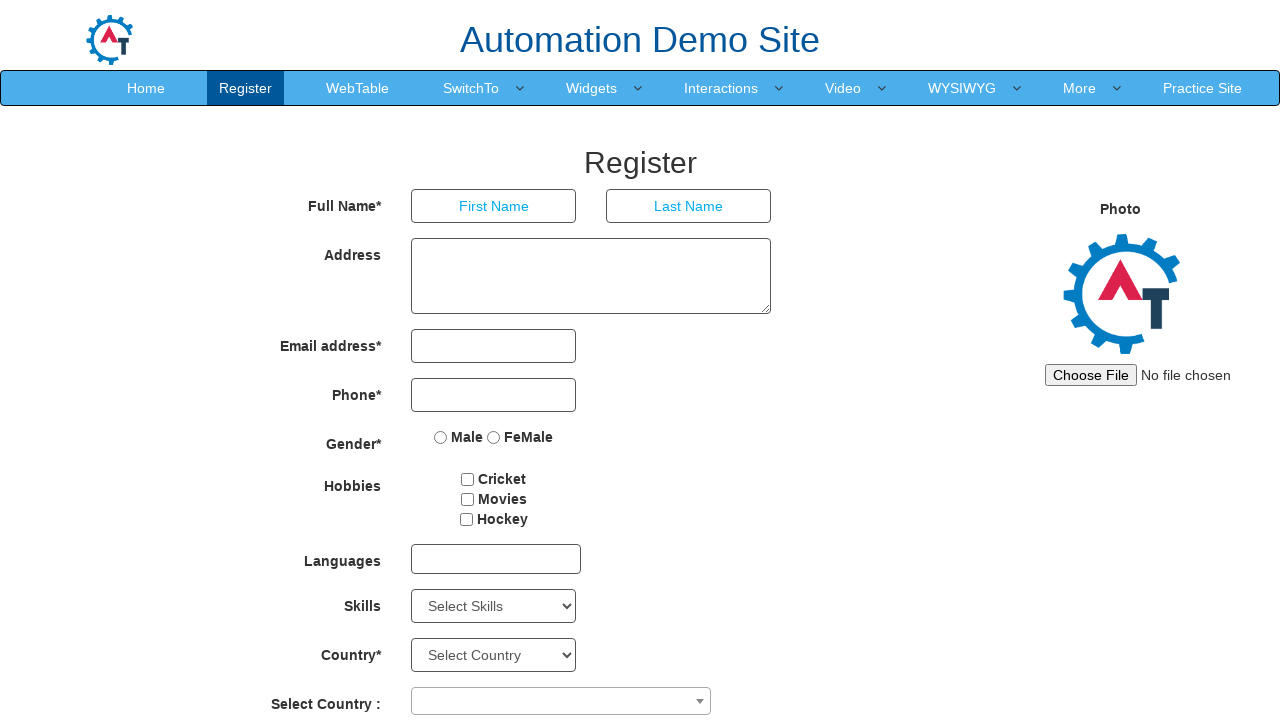

Filled First Name field with 'Leonardo' on input[placeholder='First Name']
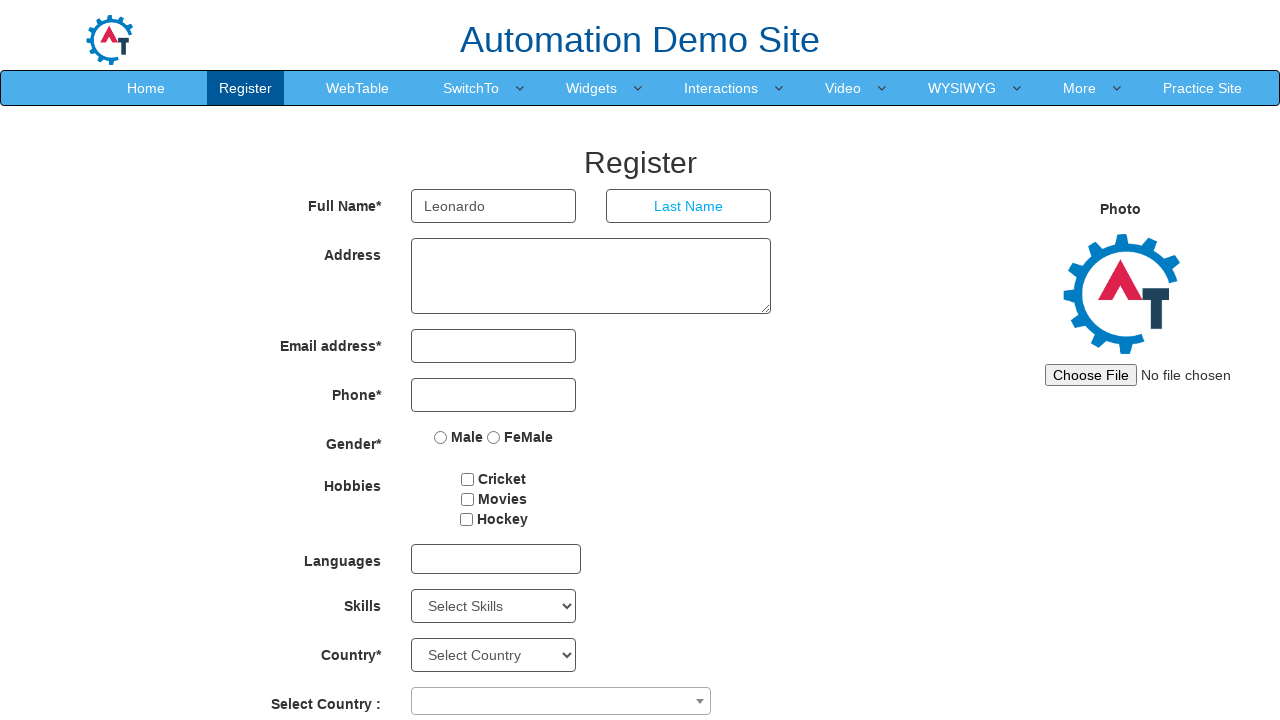

Filled Last Name field with 'Gatti' on input[placeholder='Last Name']
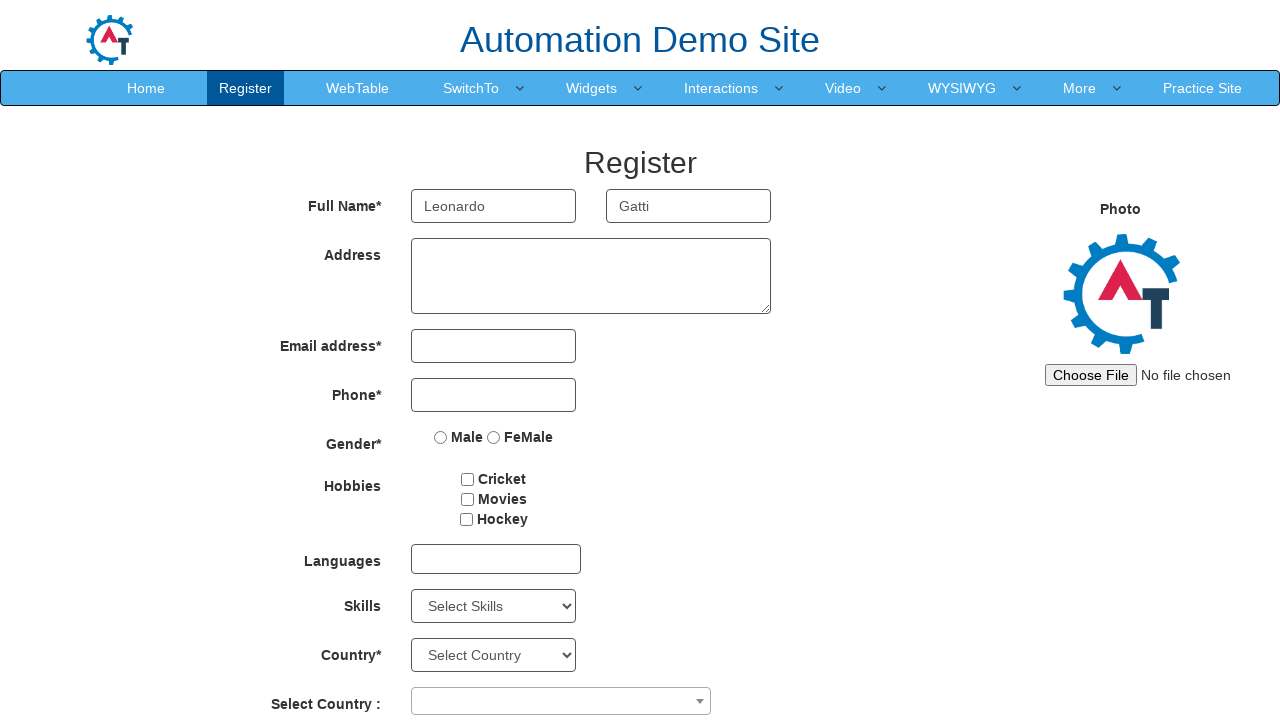

Filled Address field with 'Rua Exemplo, 123' on textarea[ng-model='Adress']
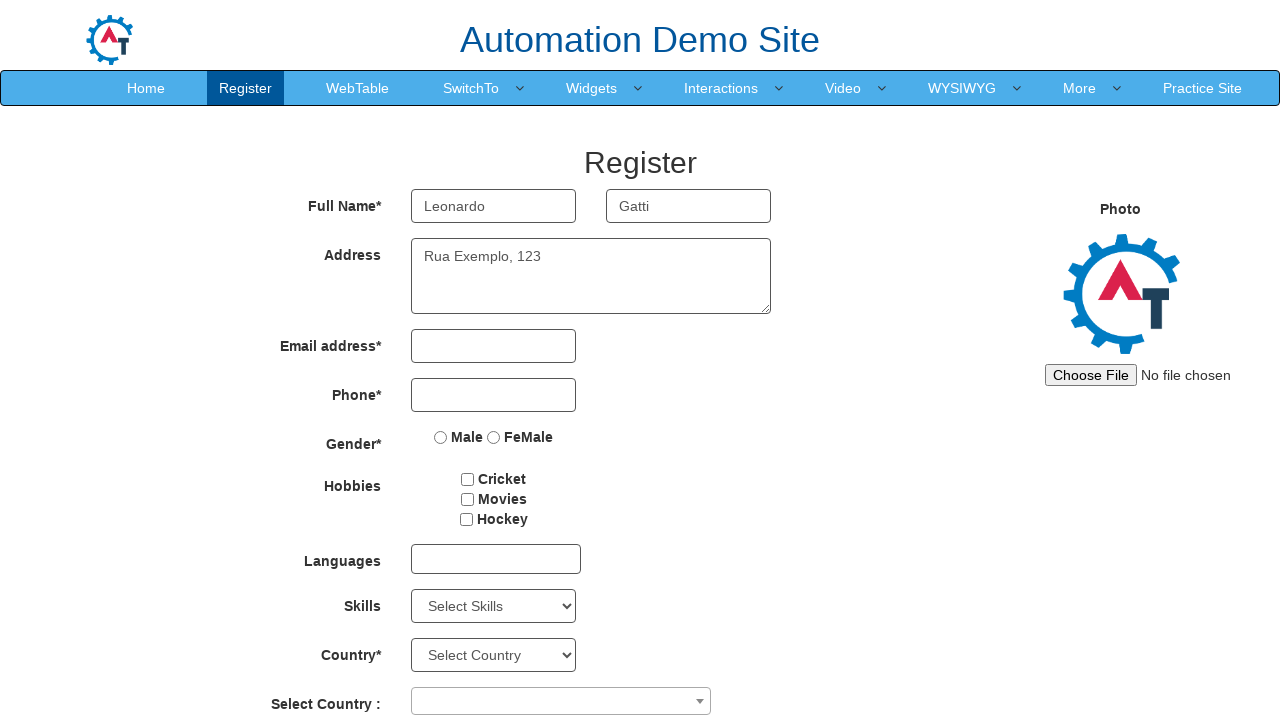

Filled Email field with 'leonardo@example.com' on input[type='email']
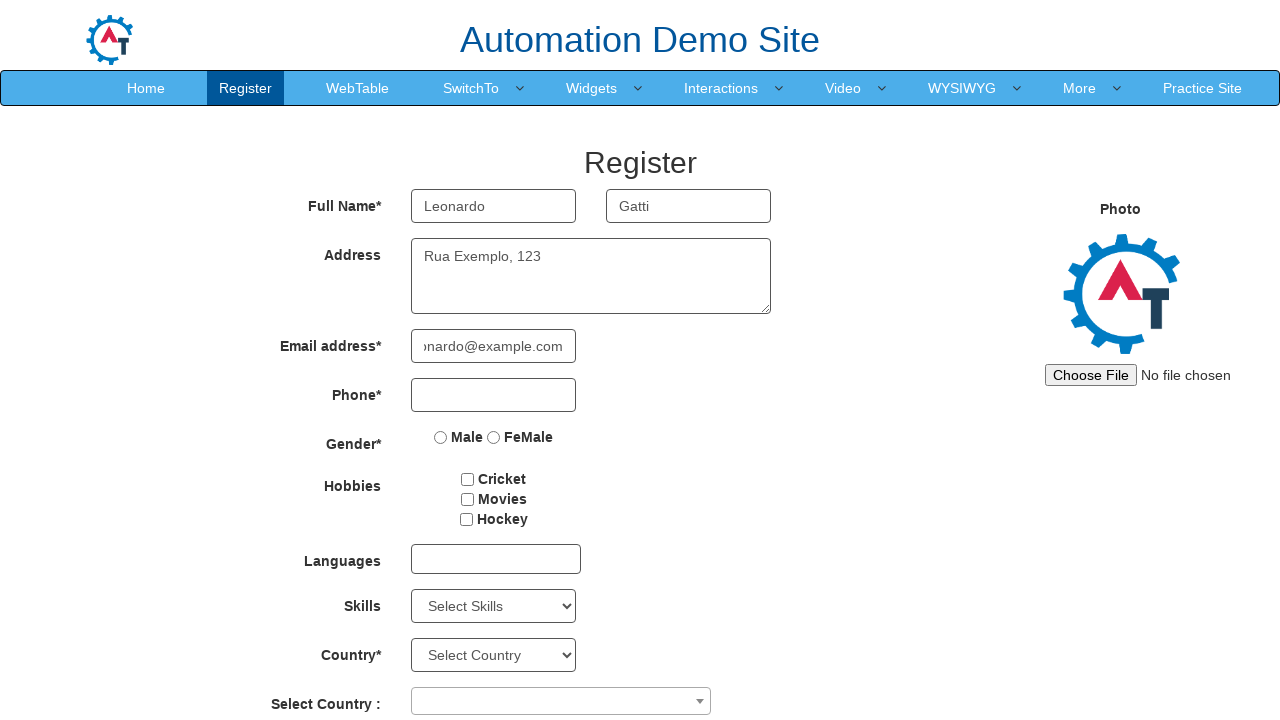

Filled Phone field with '11999999999' on input[type='tel']
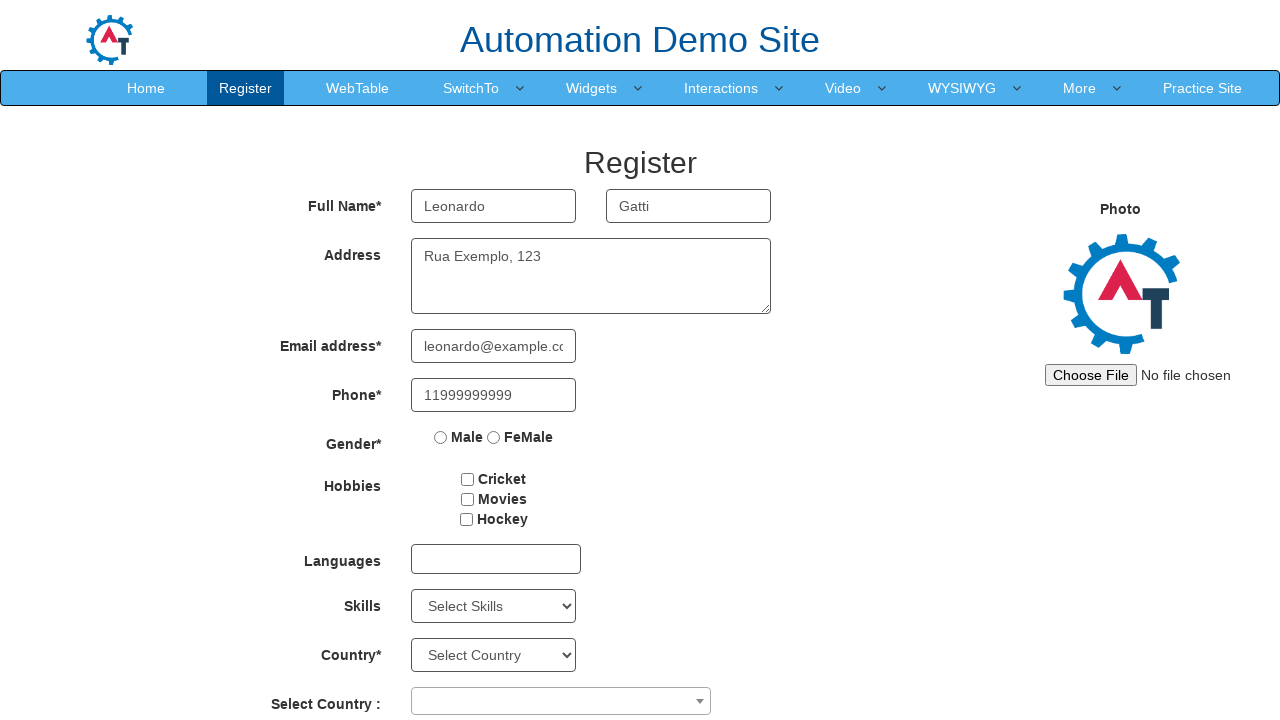

Selected 'Male' gender radio button at (441, 437) on input[value='Male']
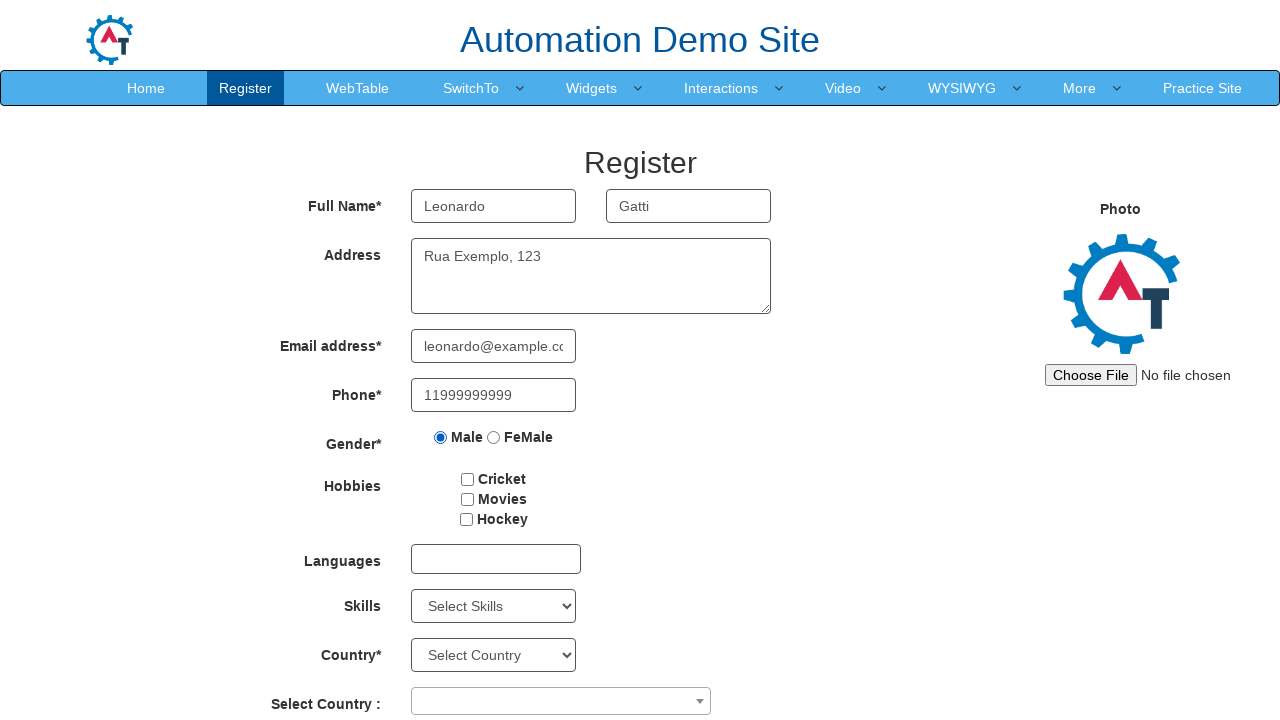

Selected cricket hobby checkbox at (468, 479) on #checkbox1
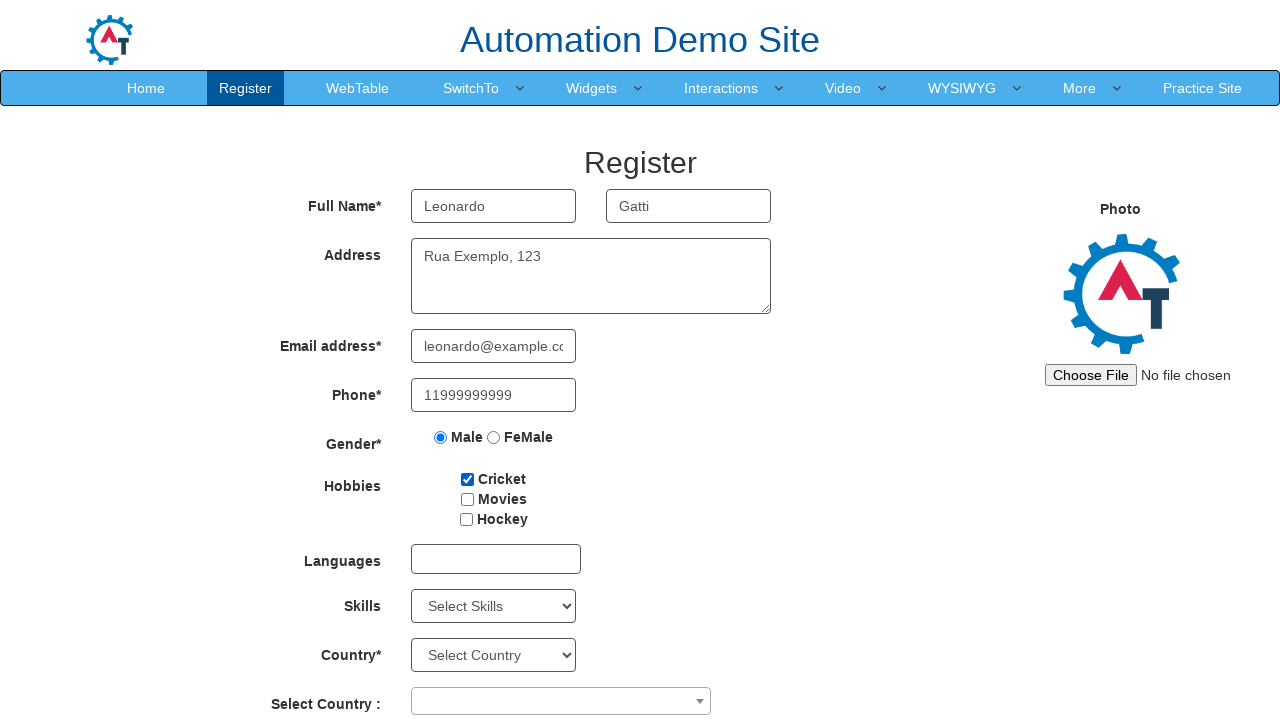

Clicked language dropdown to open it at (496, 559) on #msdd
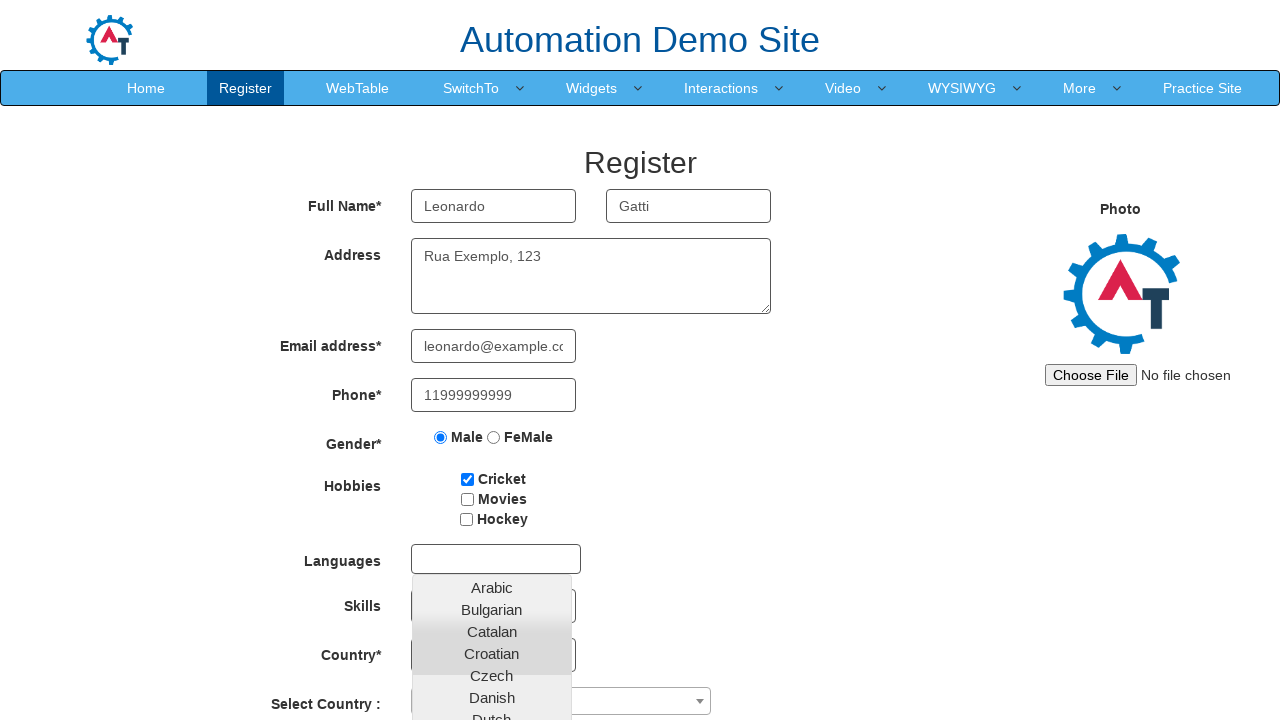

Clicked Submit button to submit the registration form at (572, 623) on #submitbtn
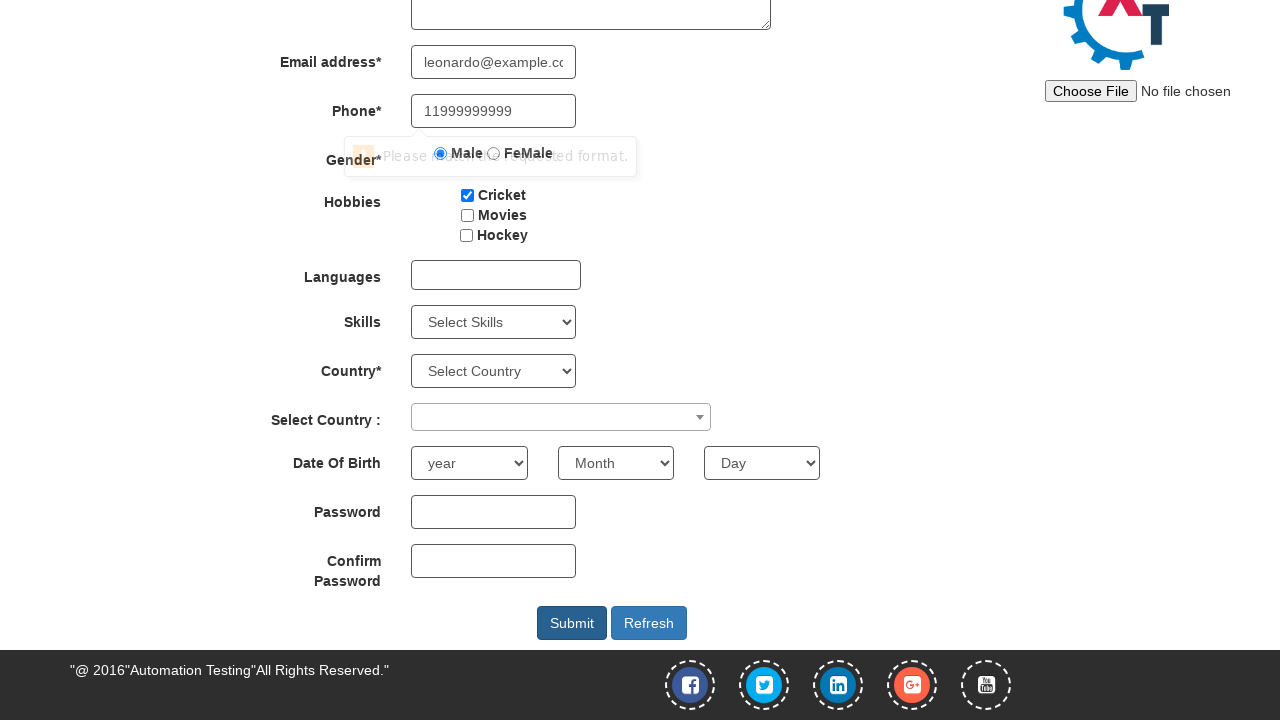

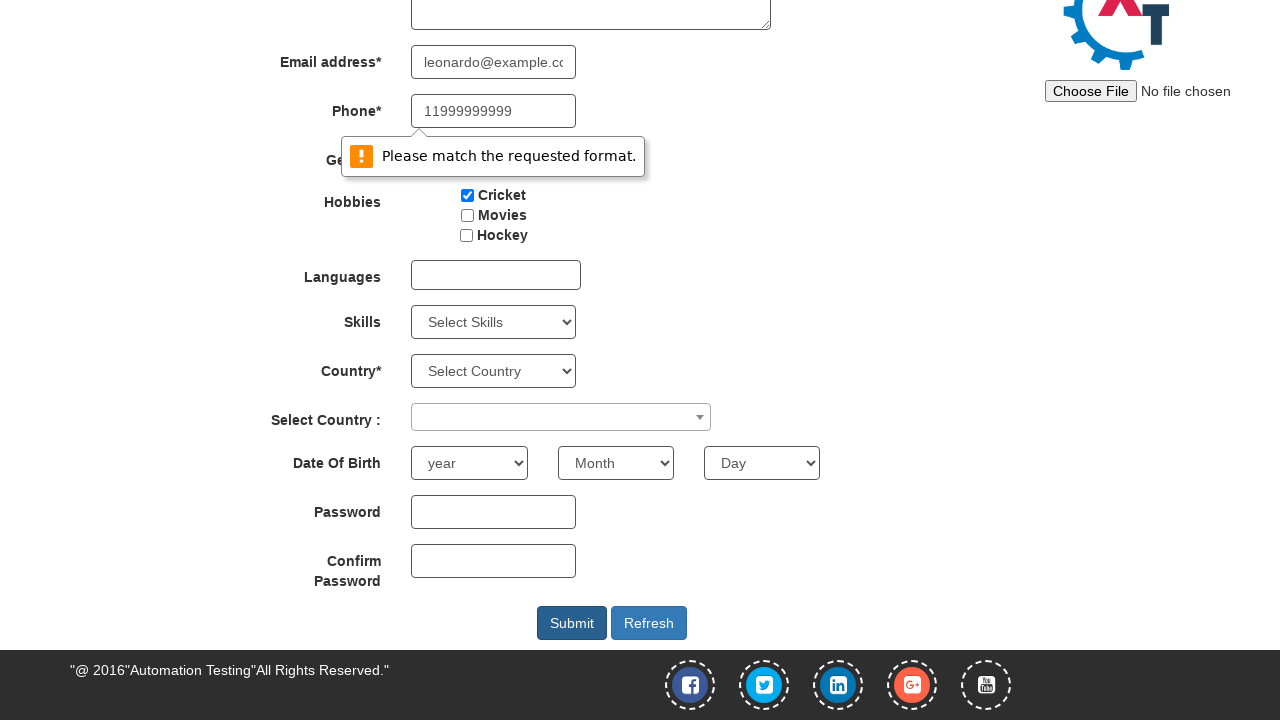